Tests element highlighting by navigating to a page with a large table, locating a specific element by ID, and applying a temporary red dashed border style using JavaScript execution.

Starting URL: http://the-internet.herokuapp.com/large

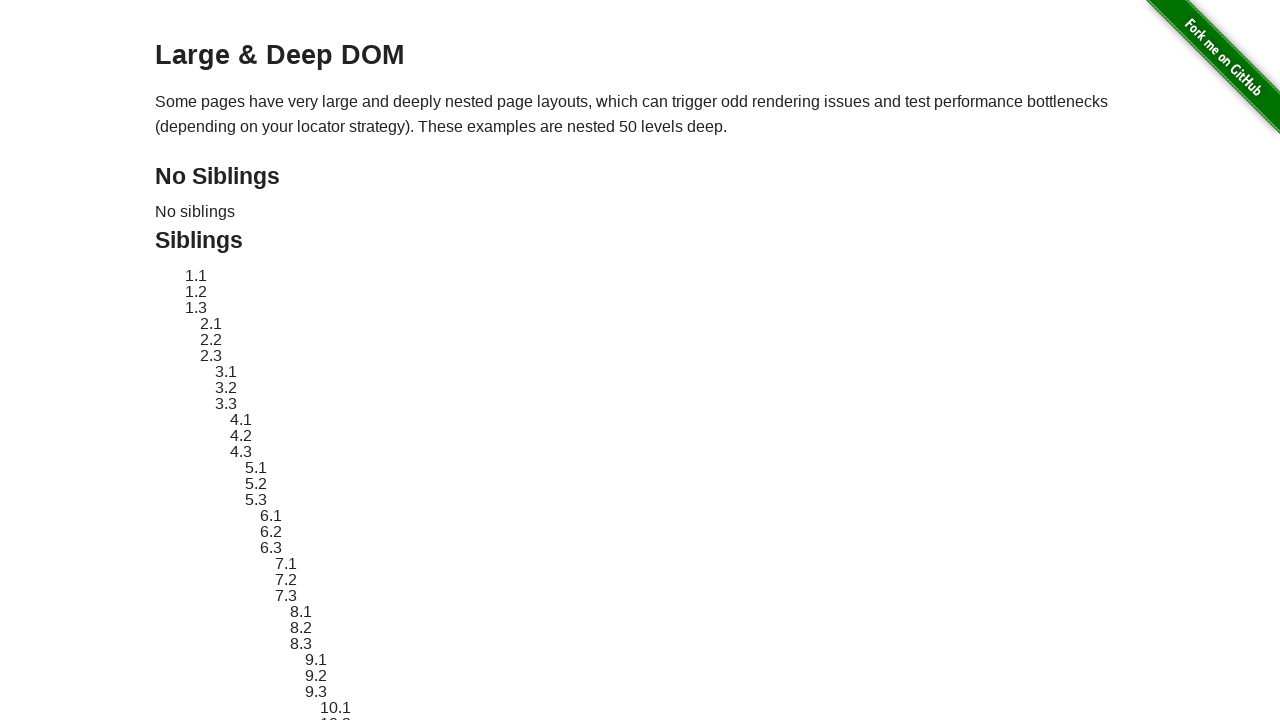

Navigated to the-internet.herokuapp.com/large page with large table
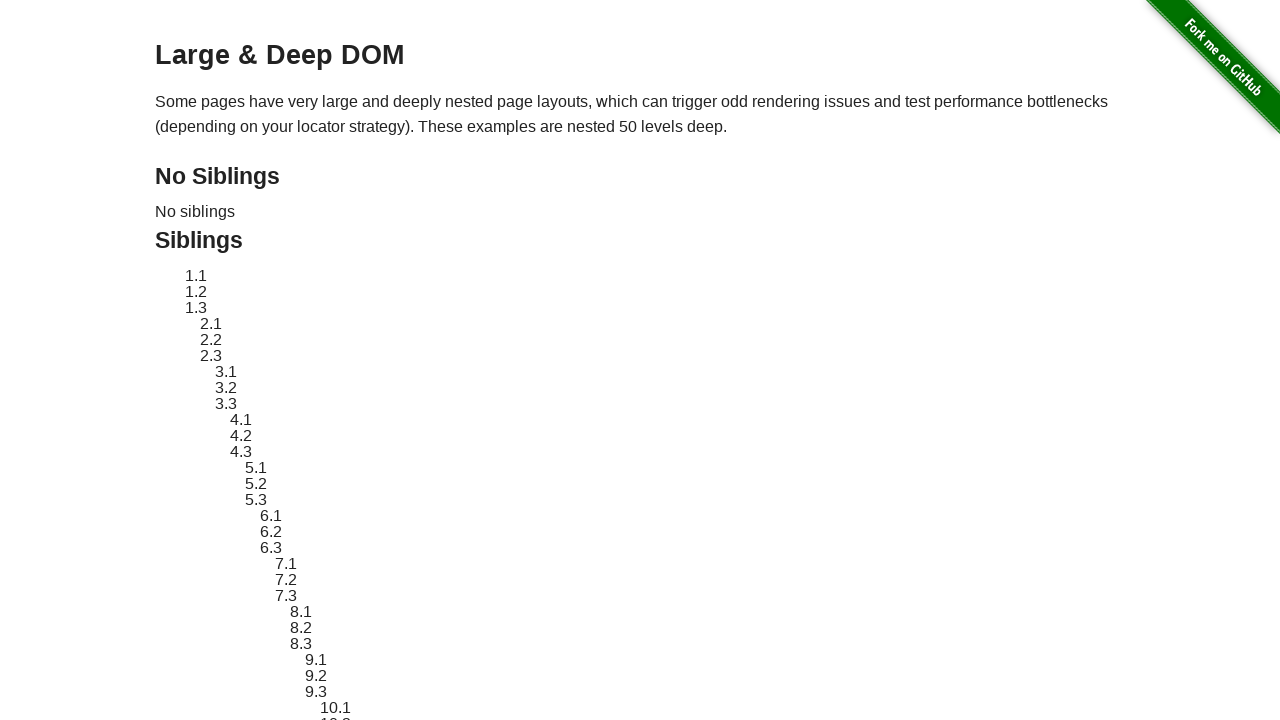

Located target element with ID 'sibling-2.3'
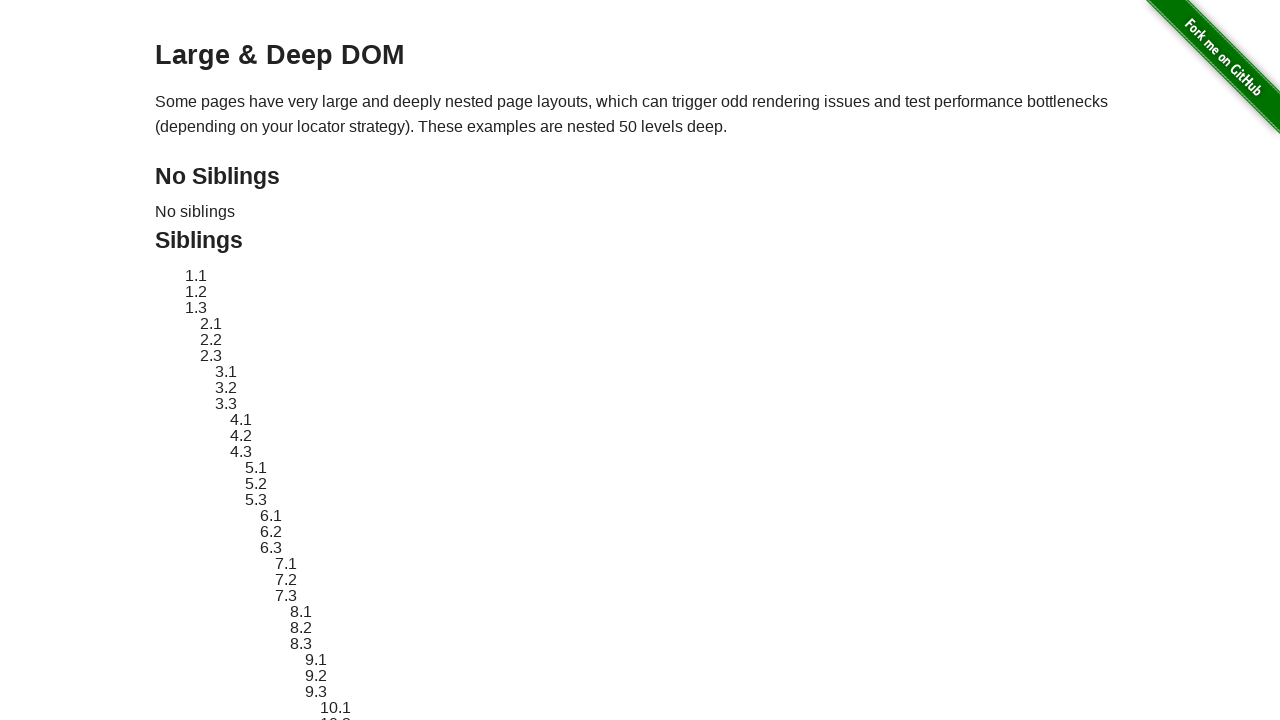

Stored original element style
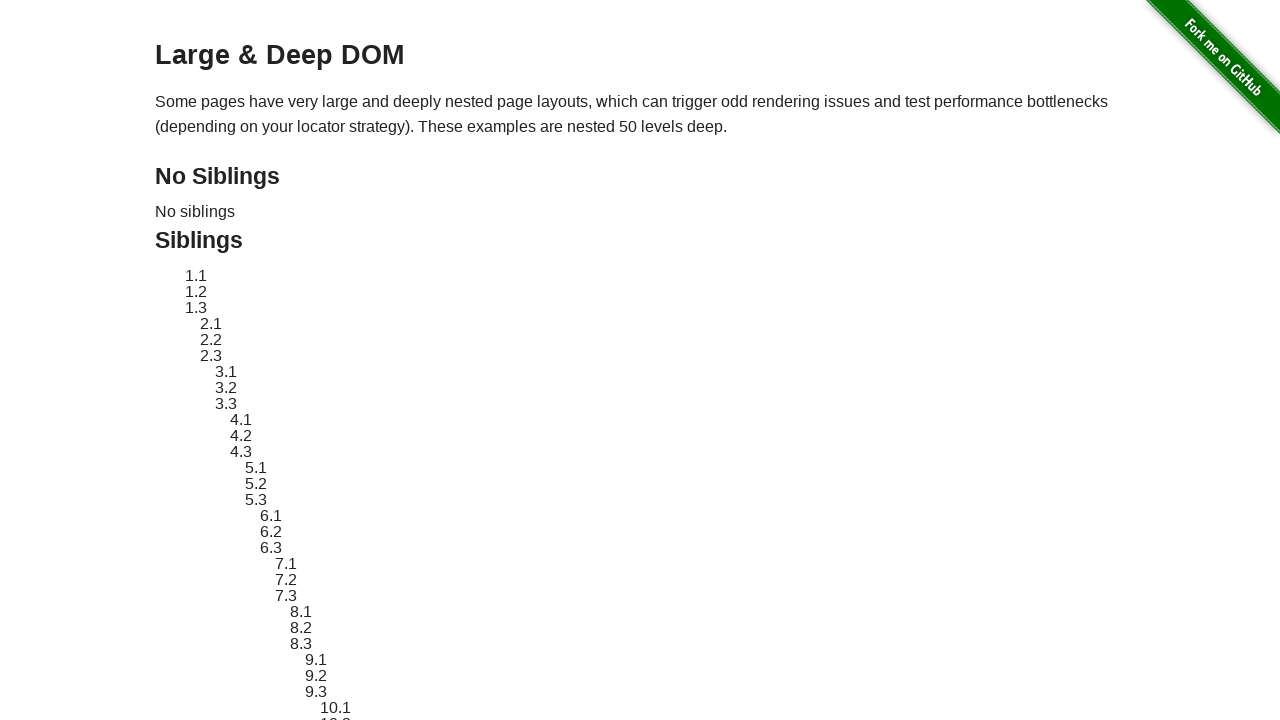

Applied red dashed border highlight to target element using JavaScript
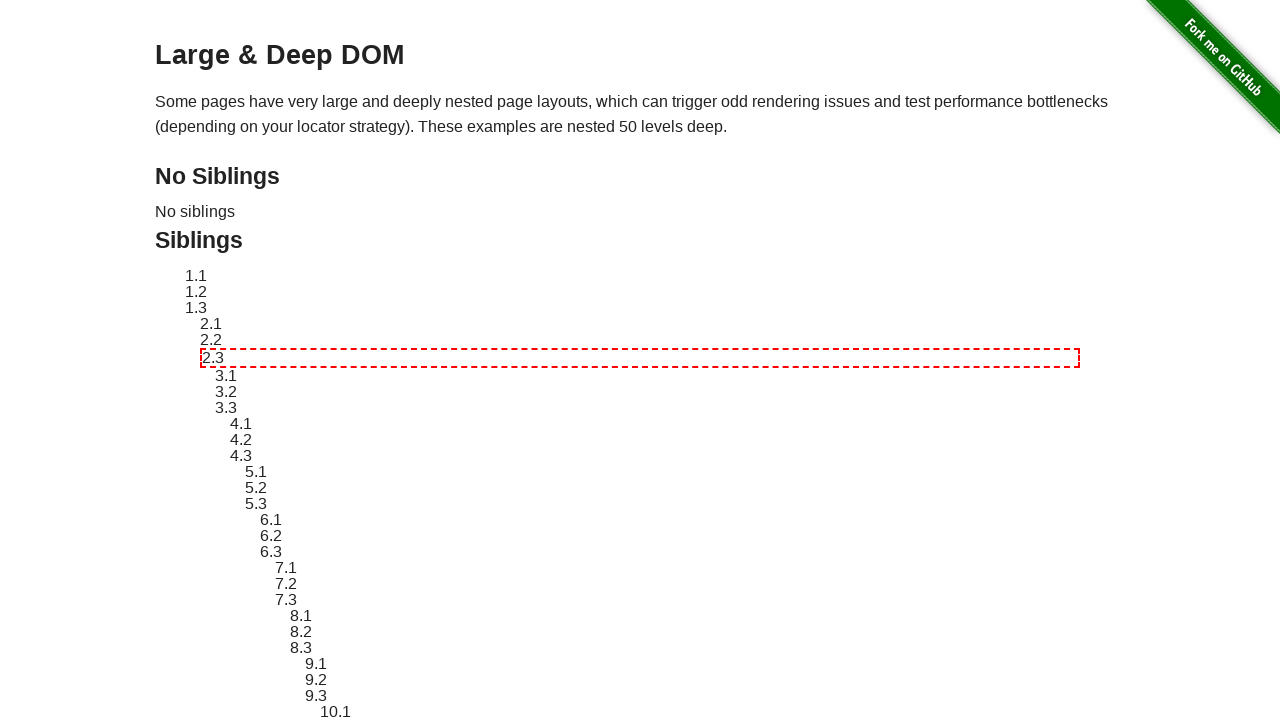

Waited 3 seconds to observe the highlighted element
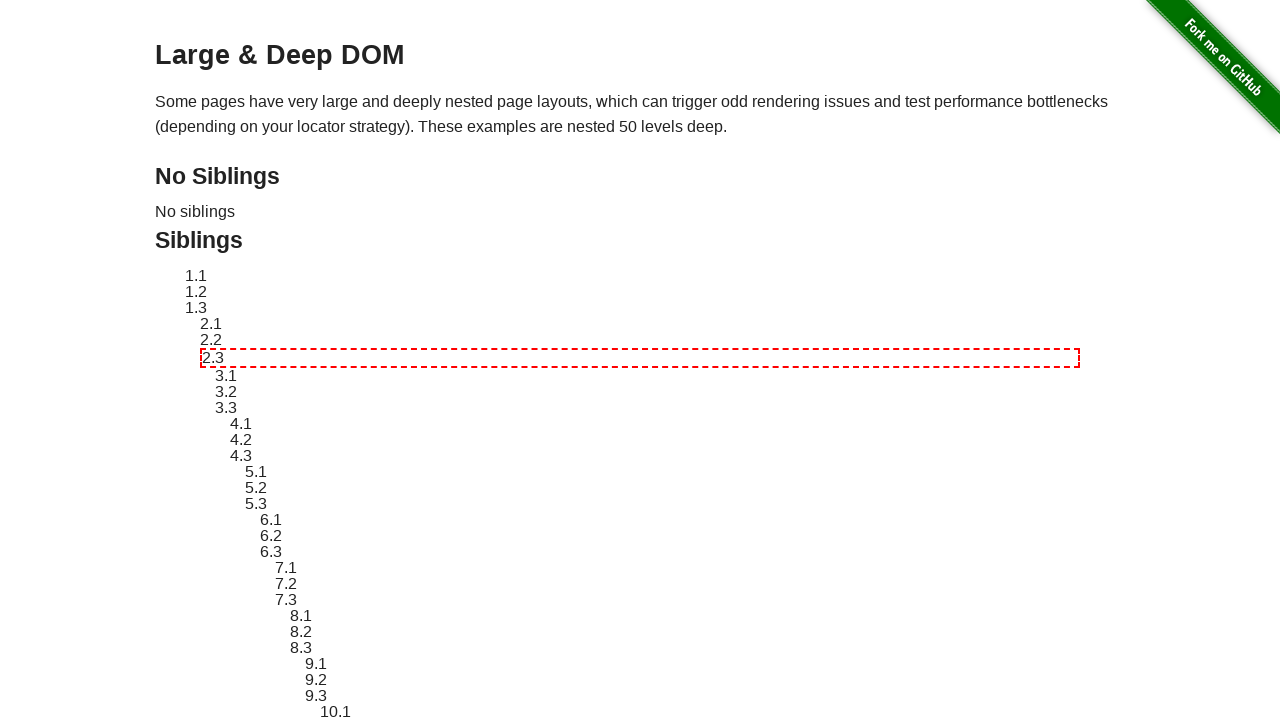

Reverted element style back to original
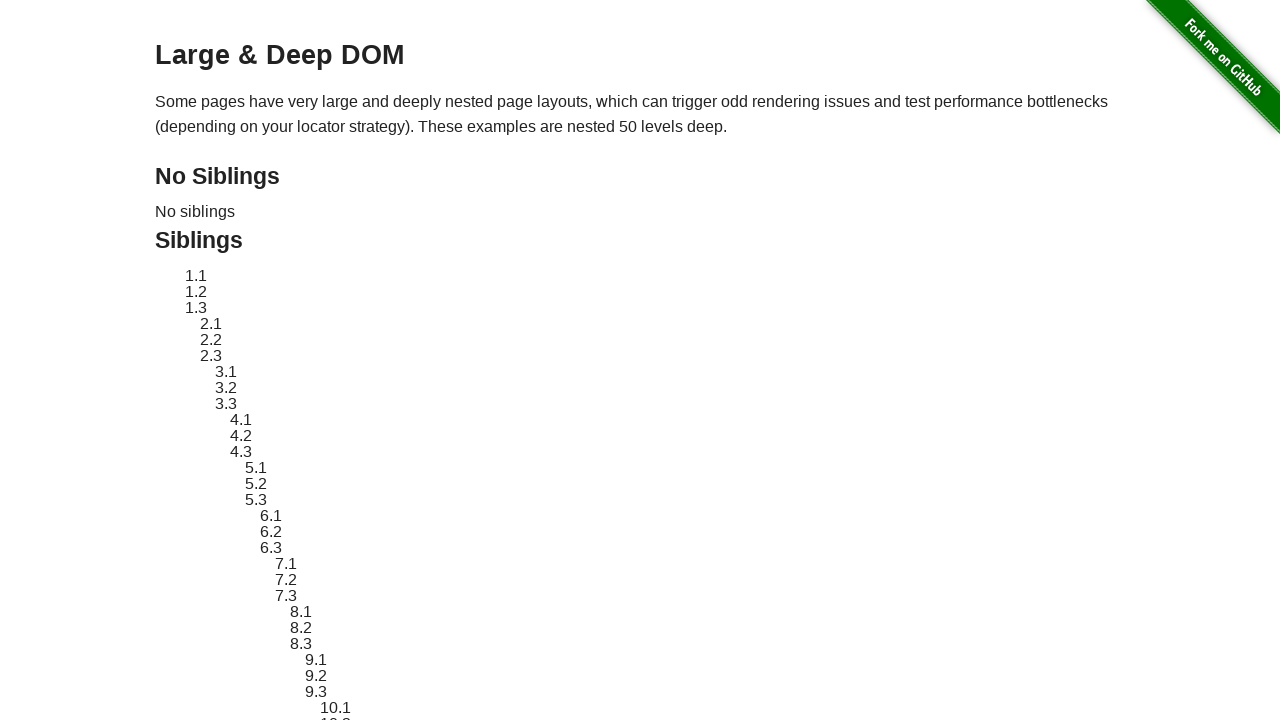

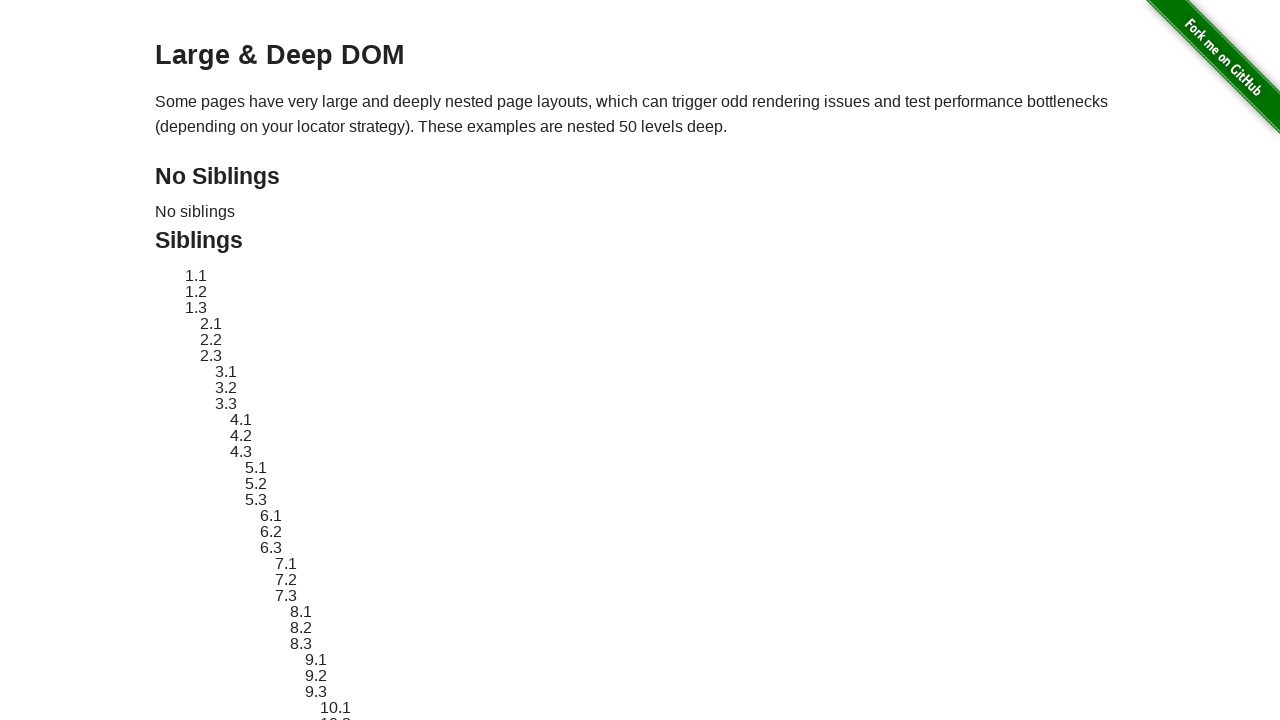